Tests basic browser navigation by visiting python.org, navigating to the blogs page, then using browser back and forward buttons to navigate through history

Starting URL: http://python.org

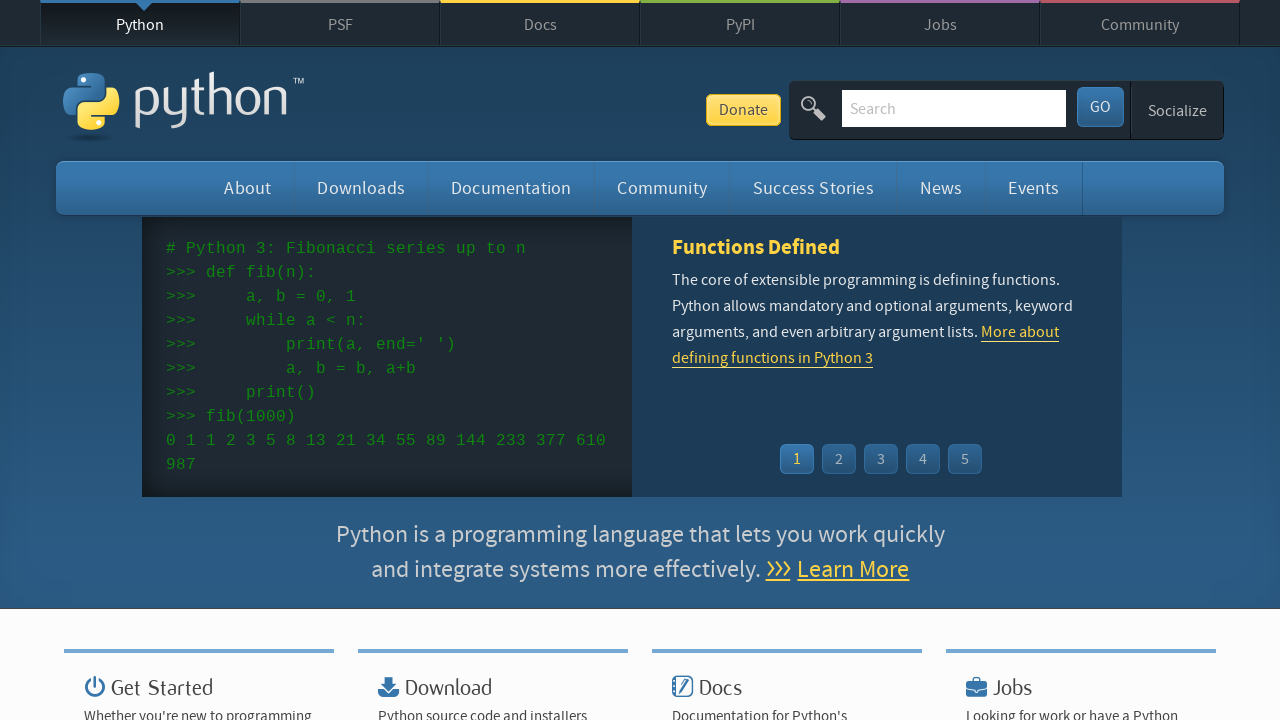

Navigated to Python blogs page
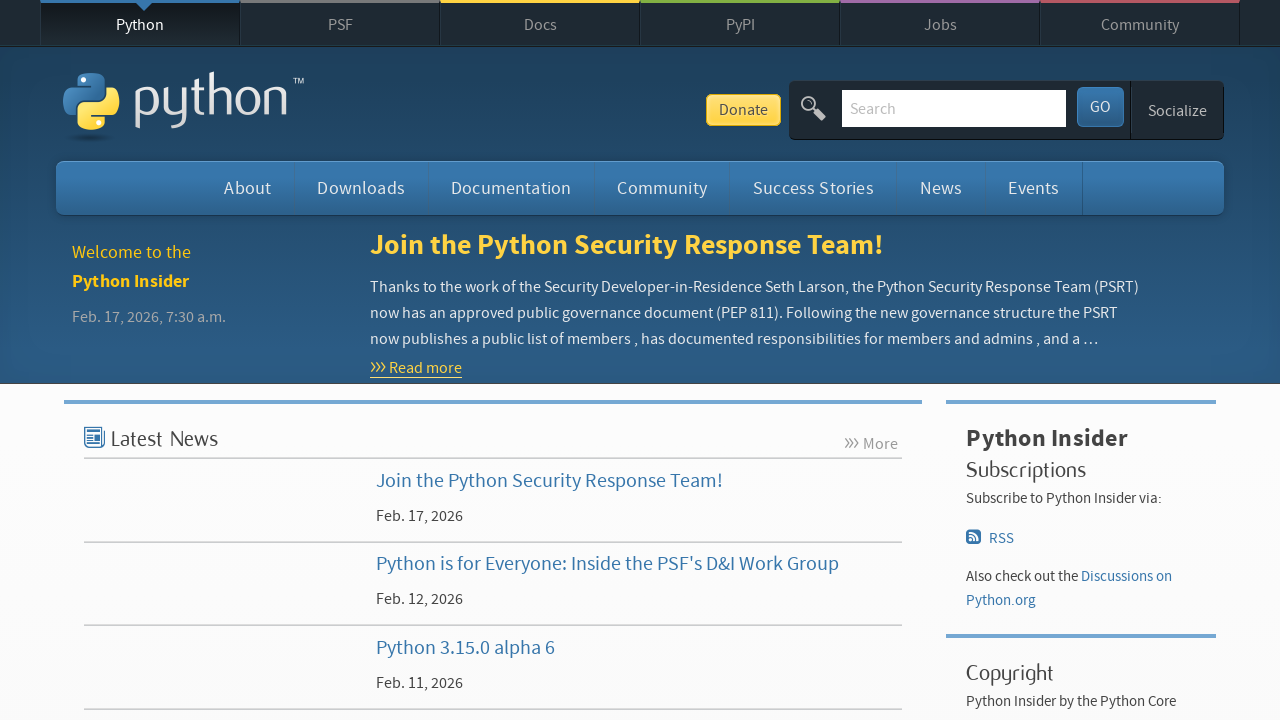

Navigated back to previous page using browser back button
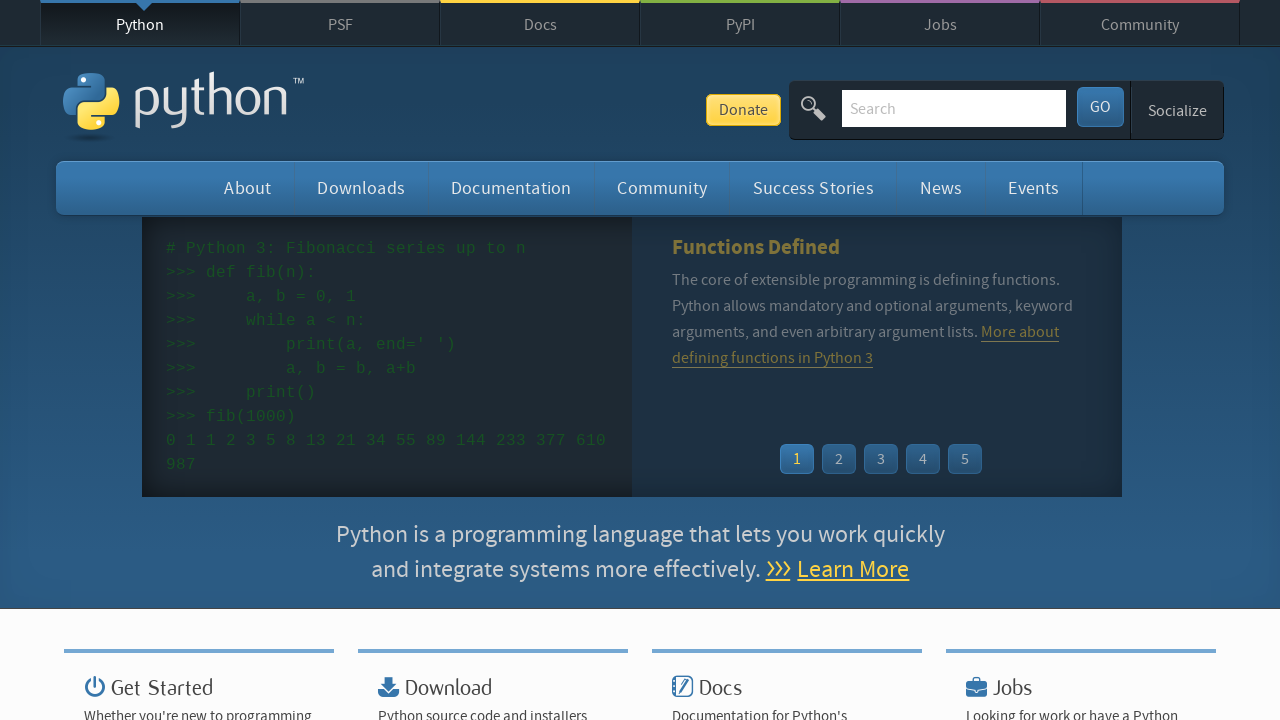

Navigated forward to blogs page again using browser forward button
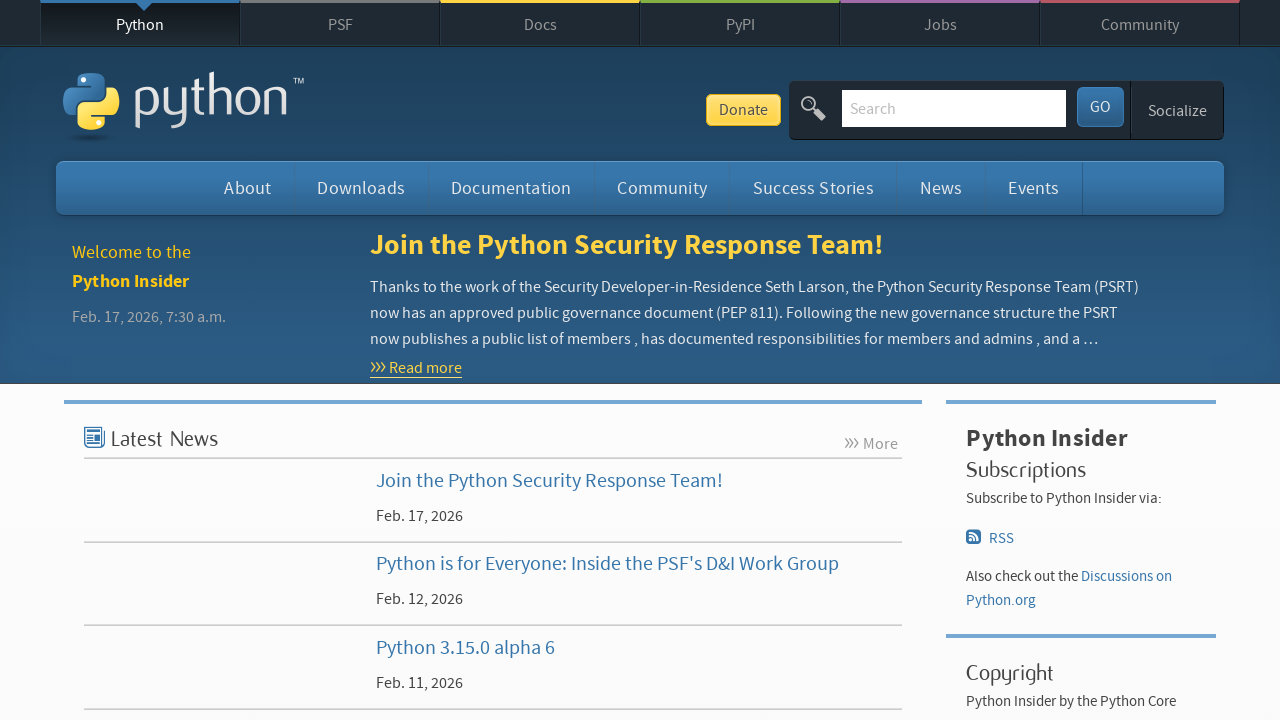

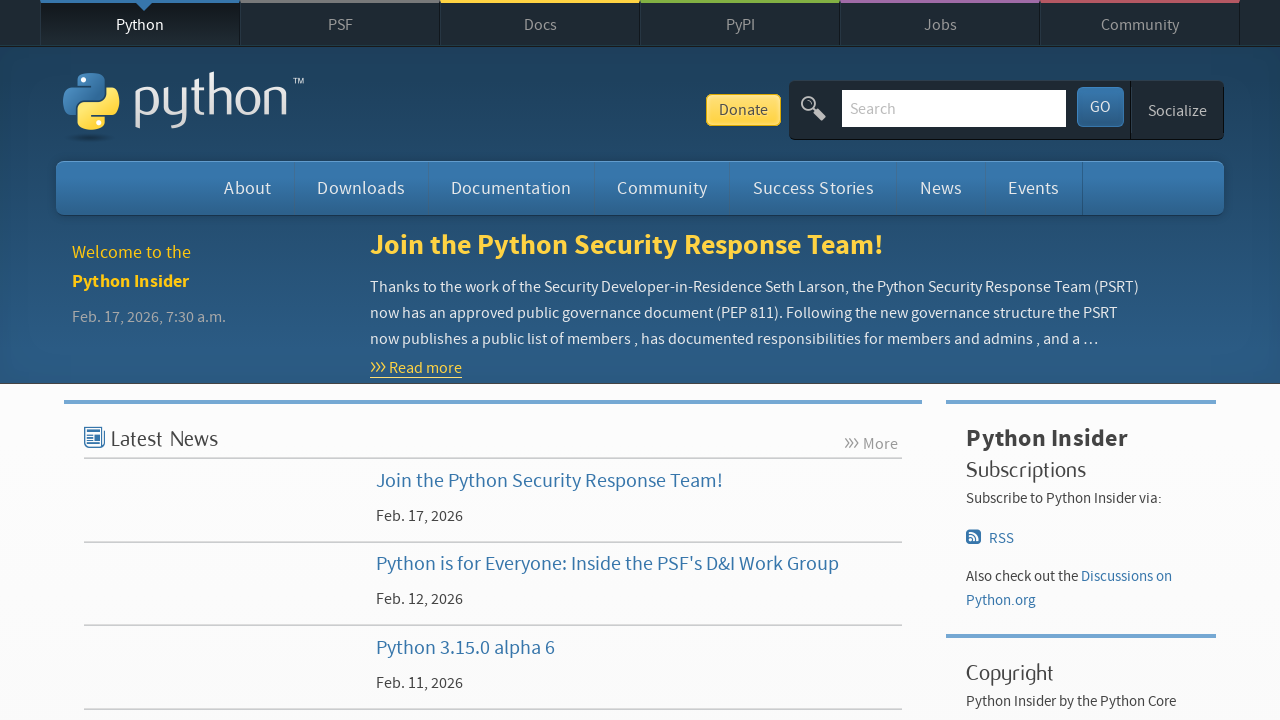